Tests popup window handling by clicking a link that opens a new popup window and retrieving all window handles to verify the popup was created.

Starting URL: http://omayo.blogspot.com/

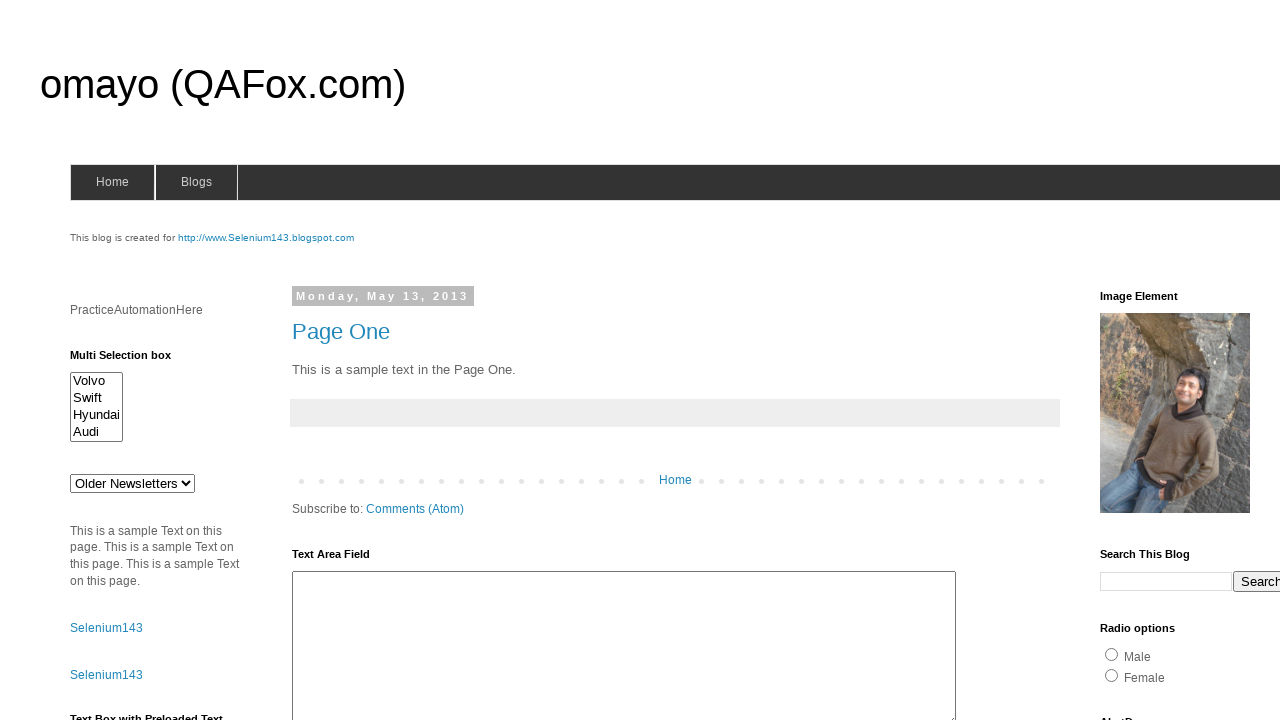

Clicked 'Open a popup window' link and intercepted new popup at (132, 360) on text=Open a popup window
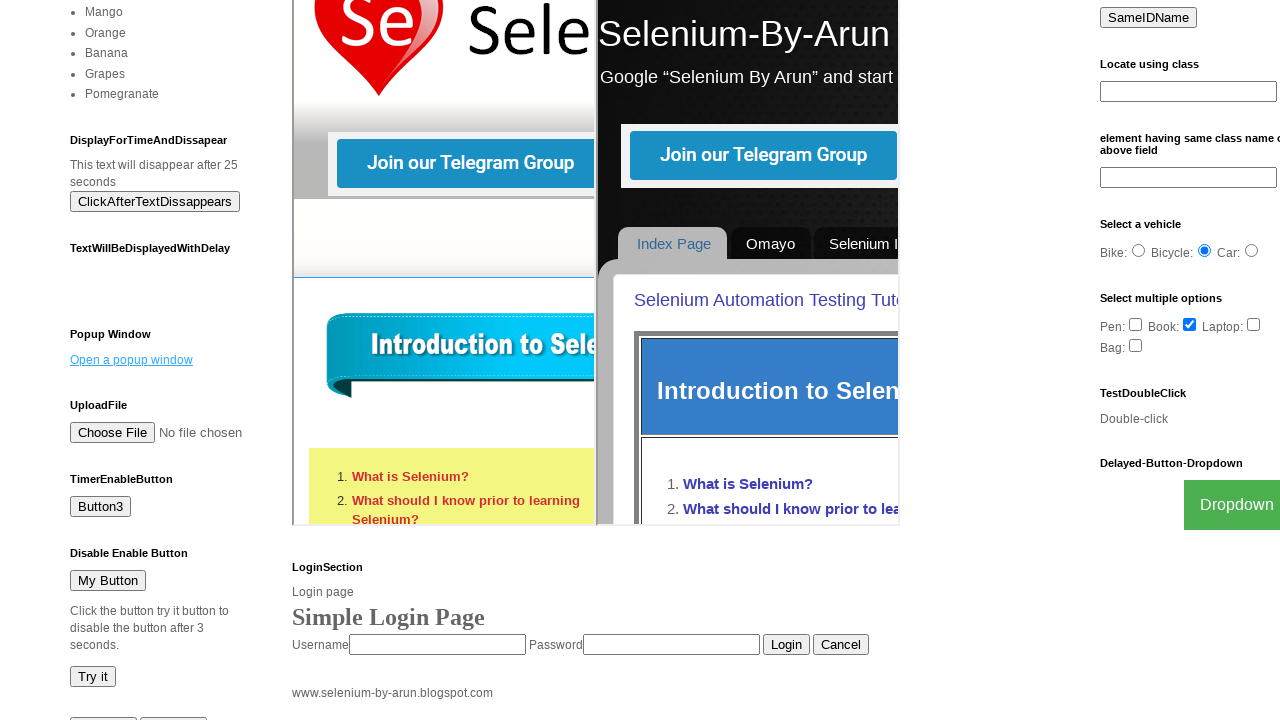

Retrieved new popup page object
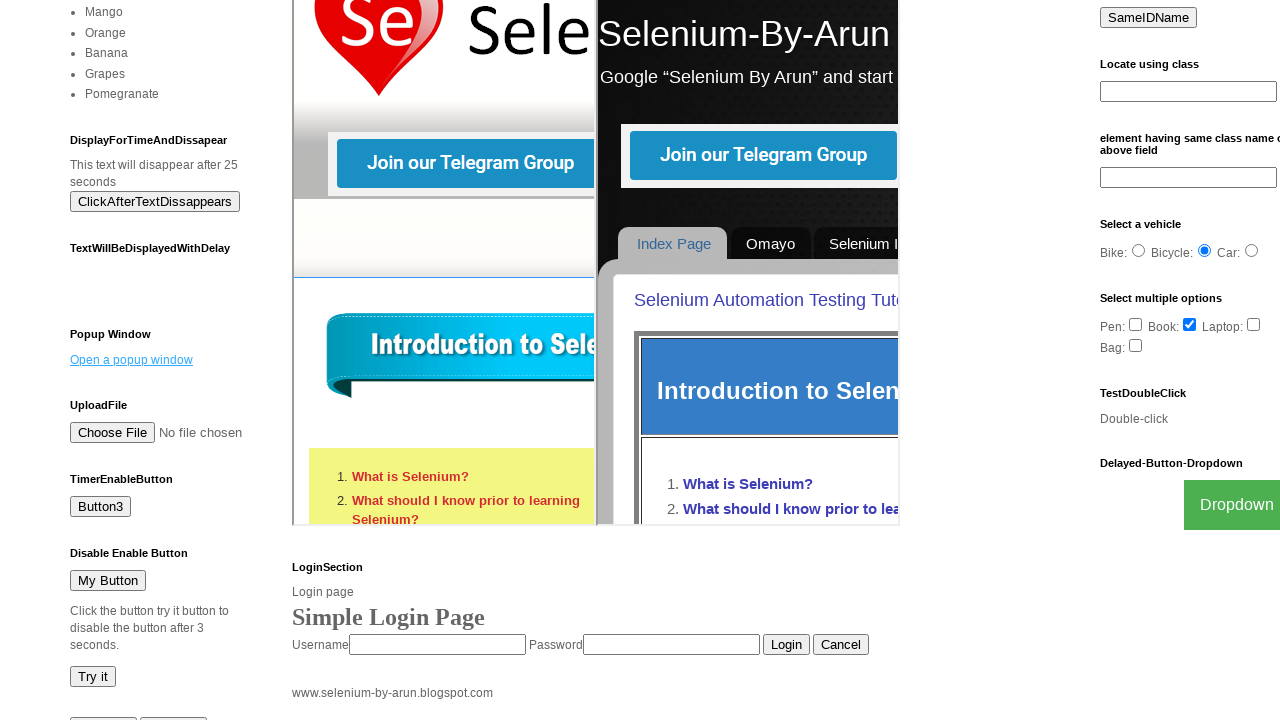

Popup page loaded successfully
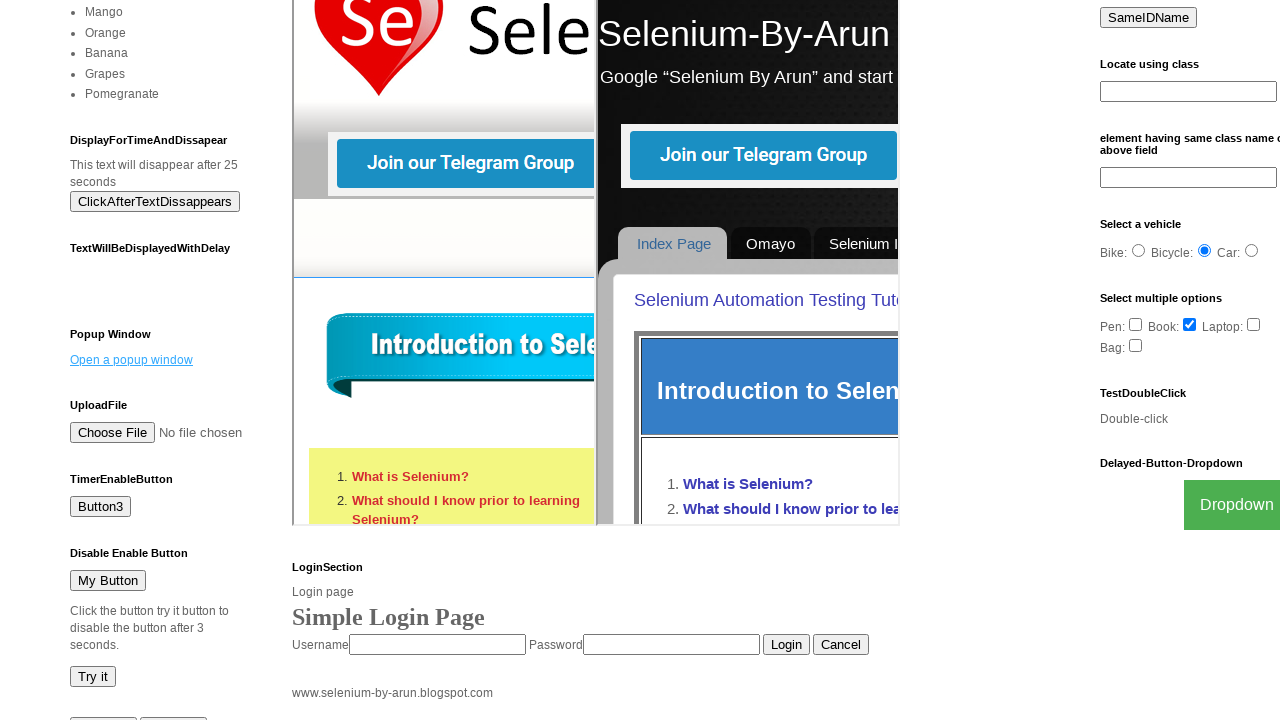

Retrieved all window handles - total: 2 windows
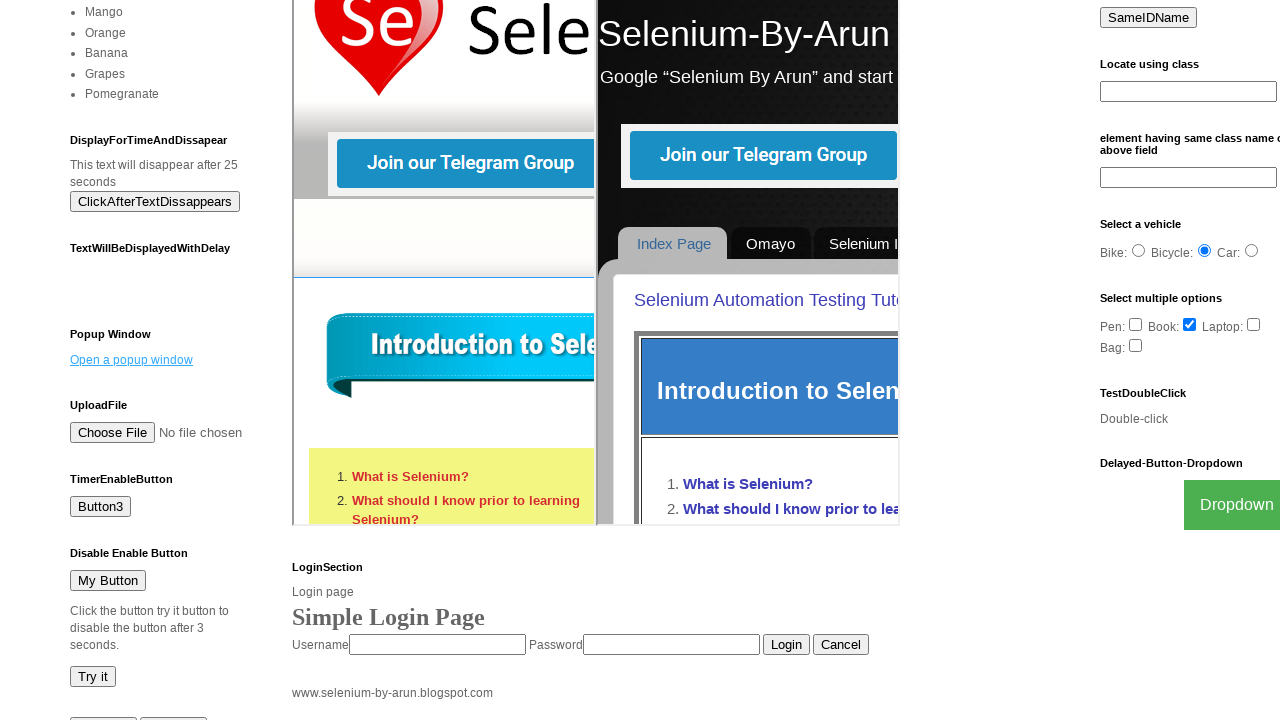

Logged information about all 2 windows and their URLs
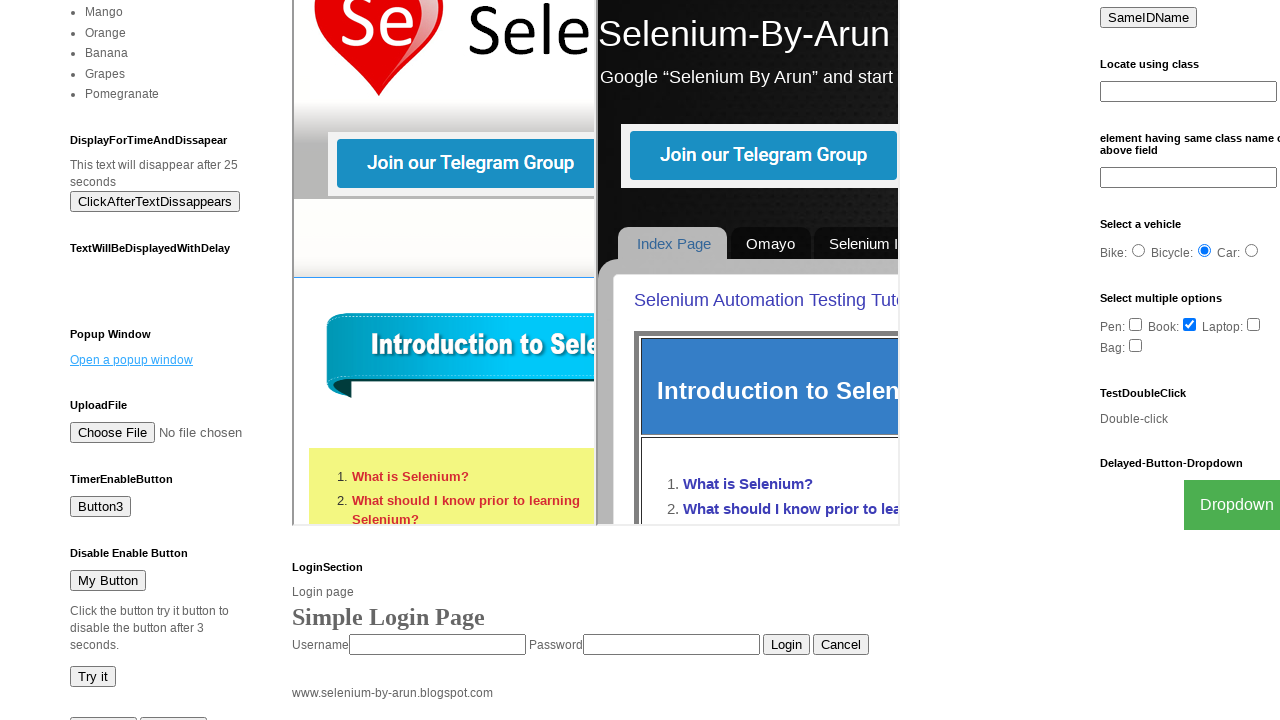

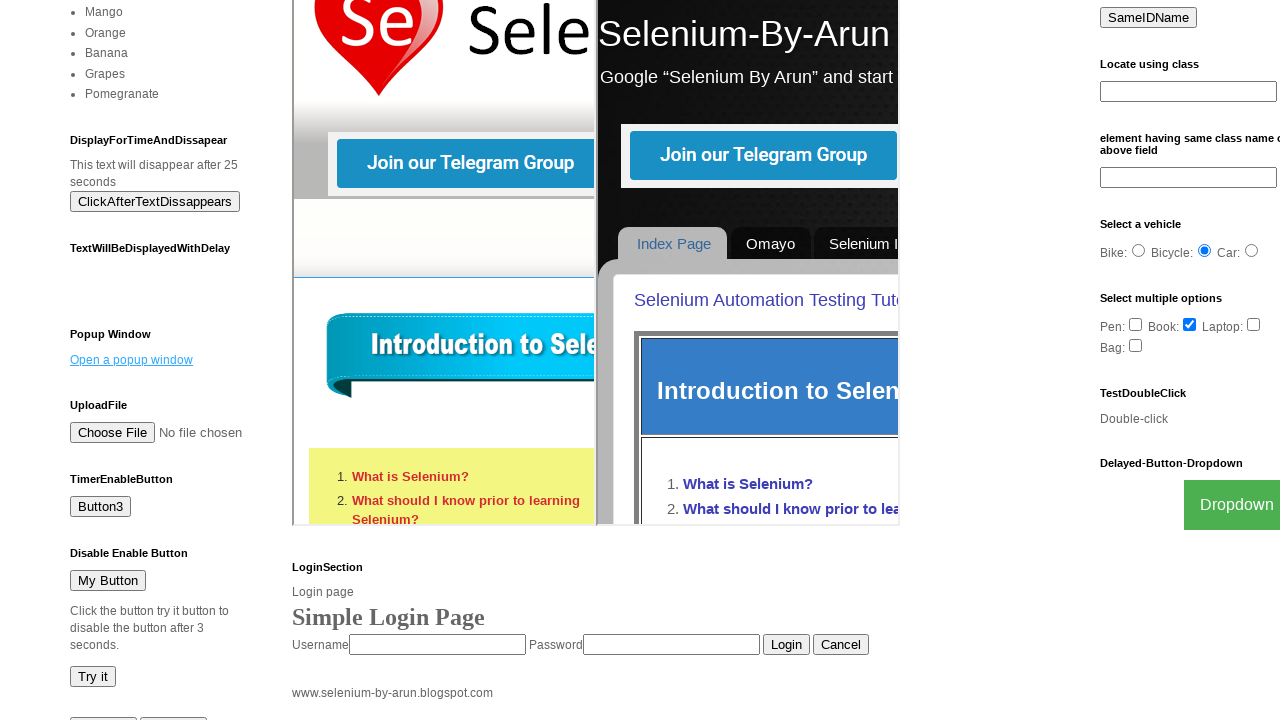